Navigates to a practice page, scrolls to a table, and verifies table structure by counting rows and columns and reading second row values

Starting URL: https://rahulshettyacademy.com/AutomationPractice/

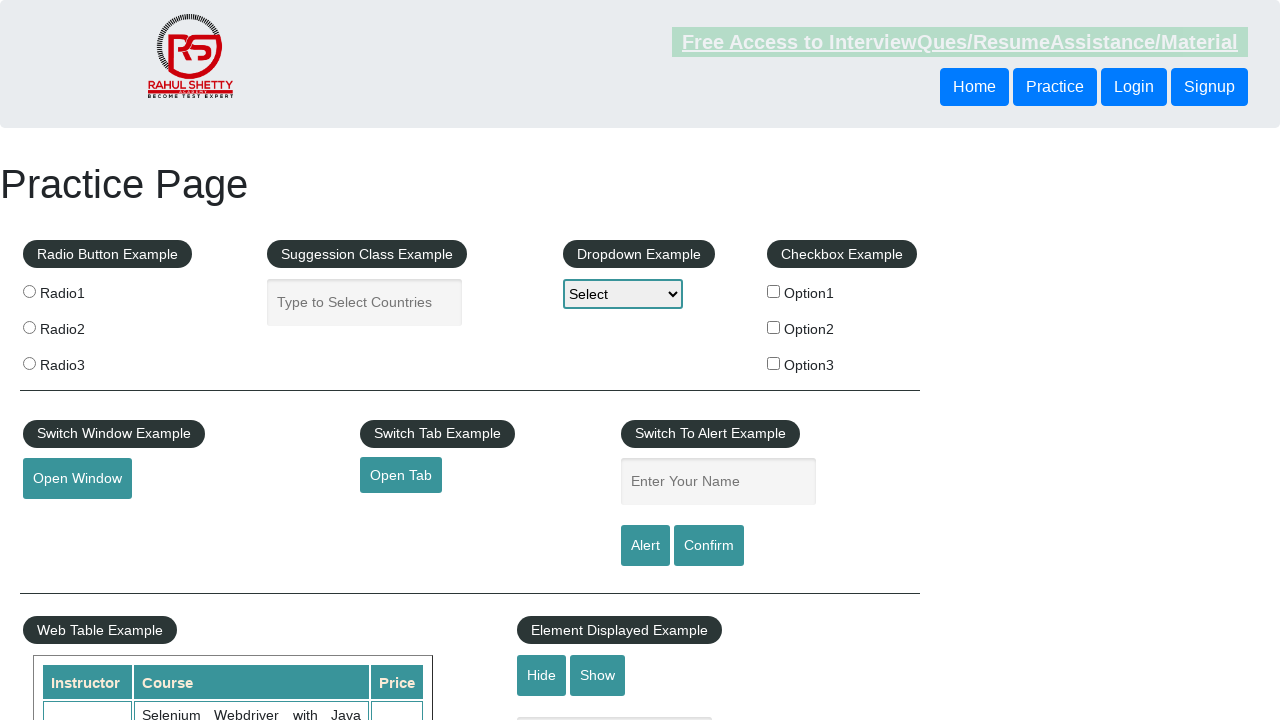

Scrolled down 600 pixels to make table visible
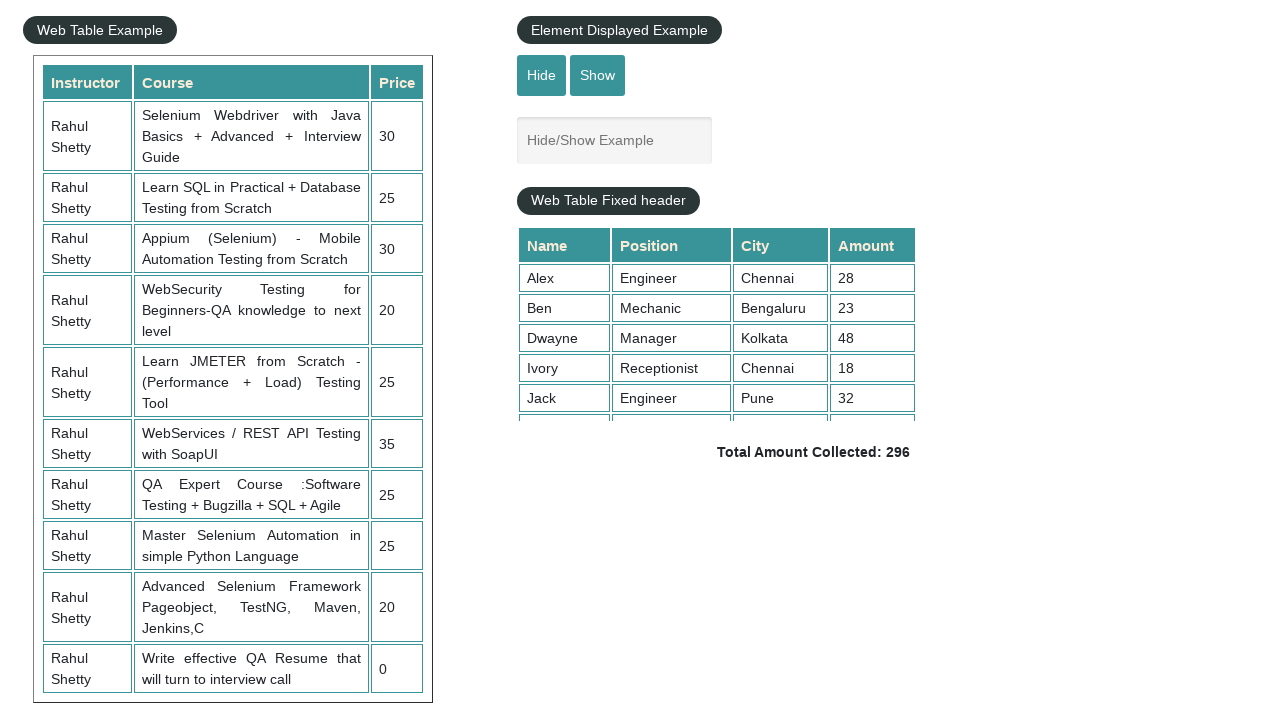

Table with name 'courses' loaded and visible
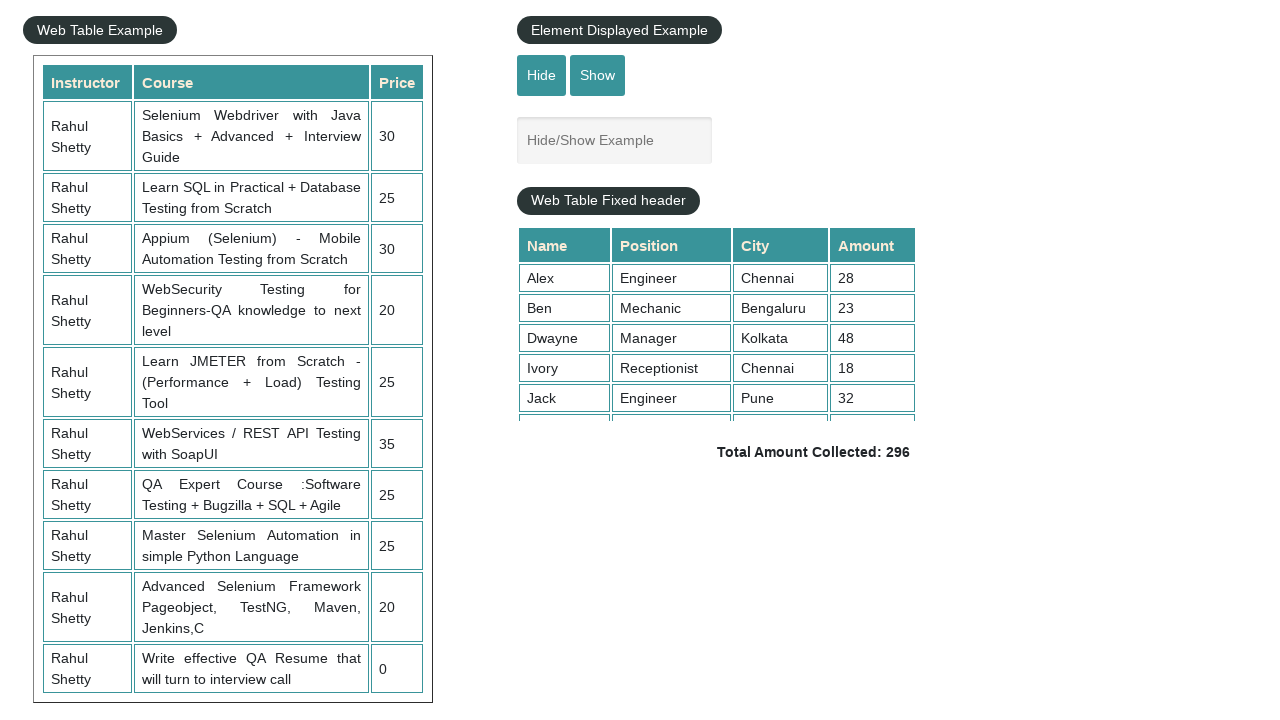

Located table element with name 'courses'
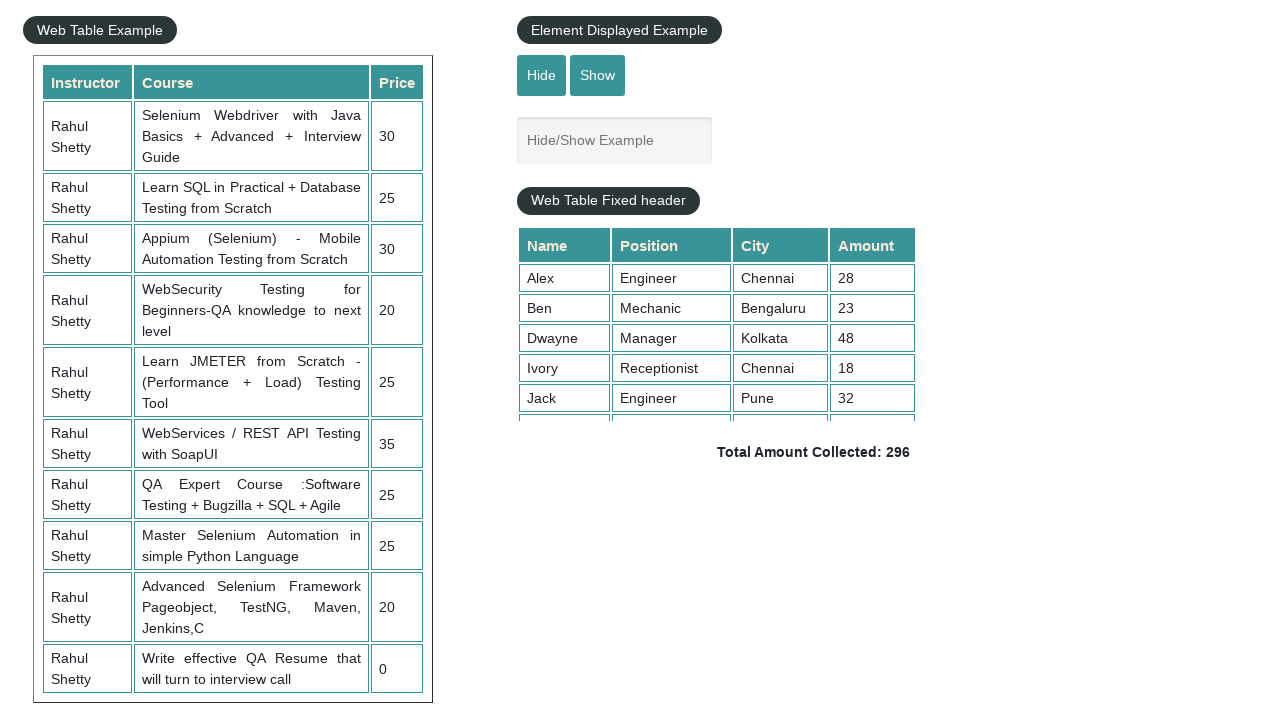

Counted table rows: 11 rows found
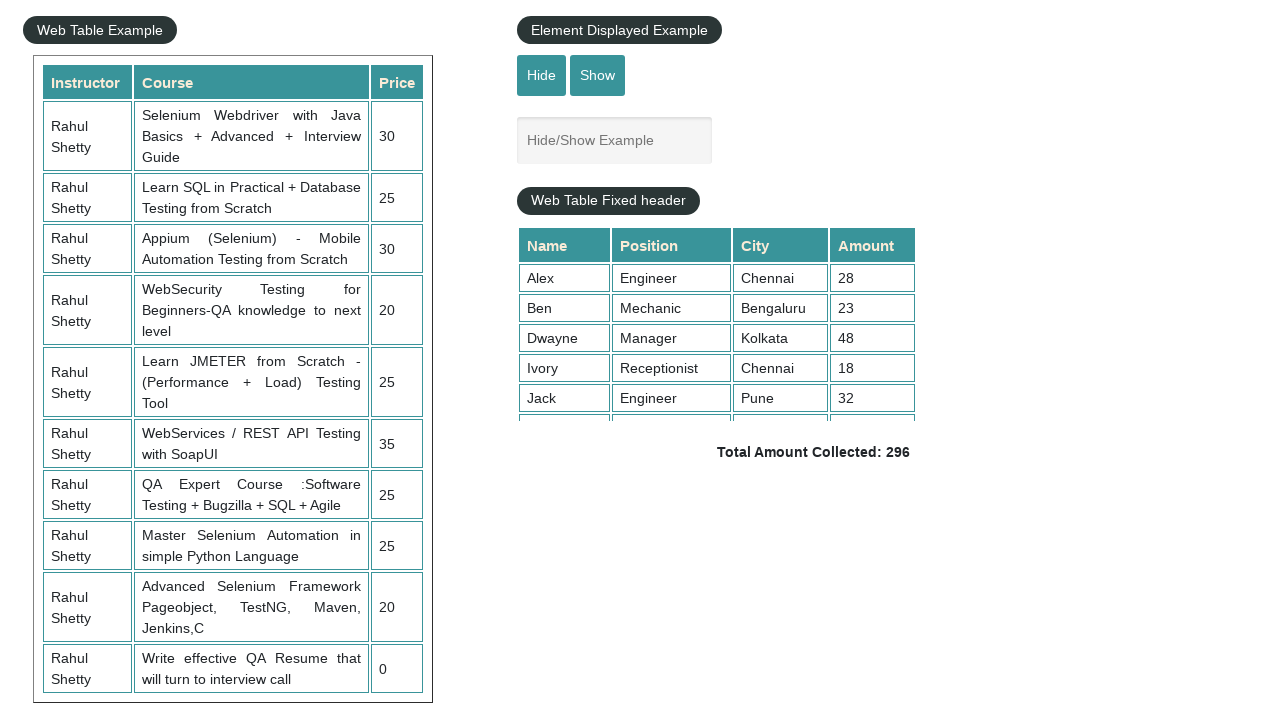

Counted table columns: 3 columns found in header row
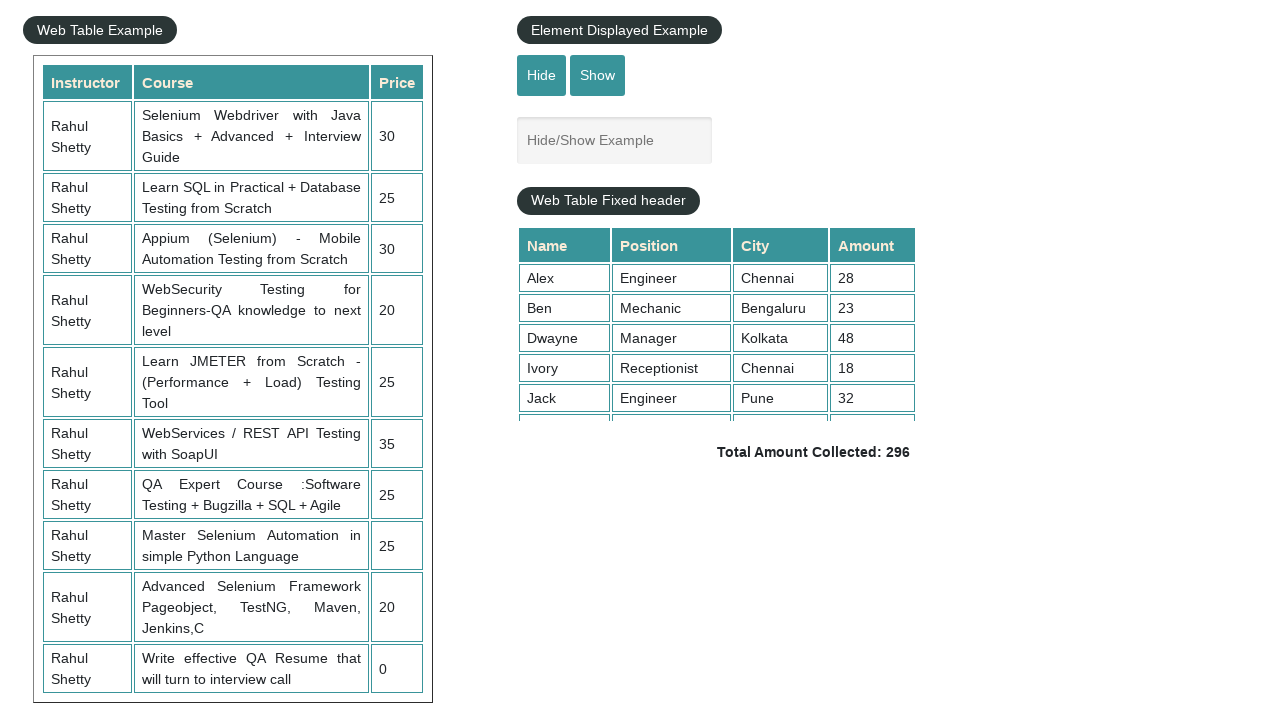

Retrieved cells from second data row (3rd row overall)
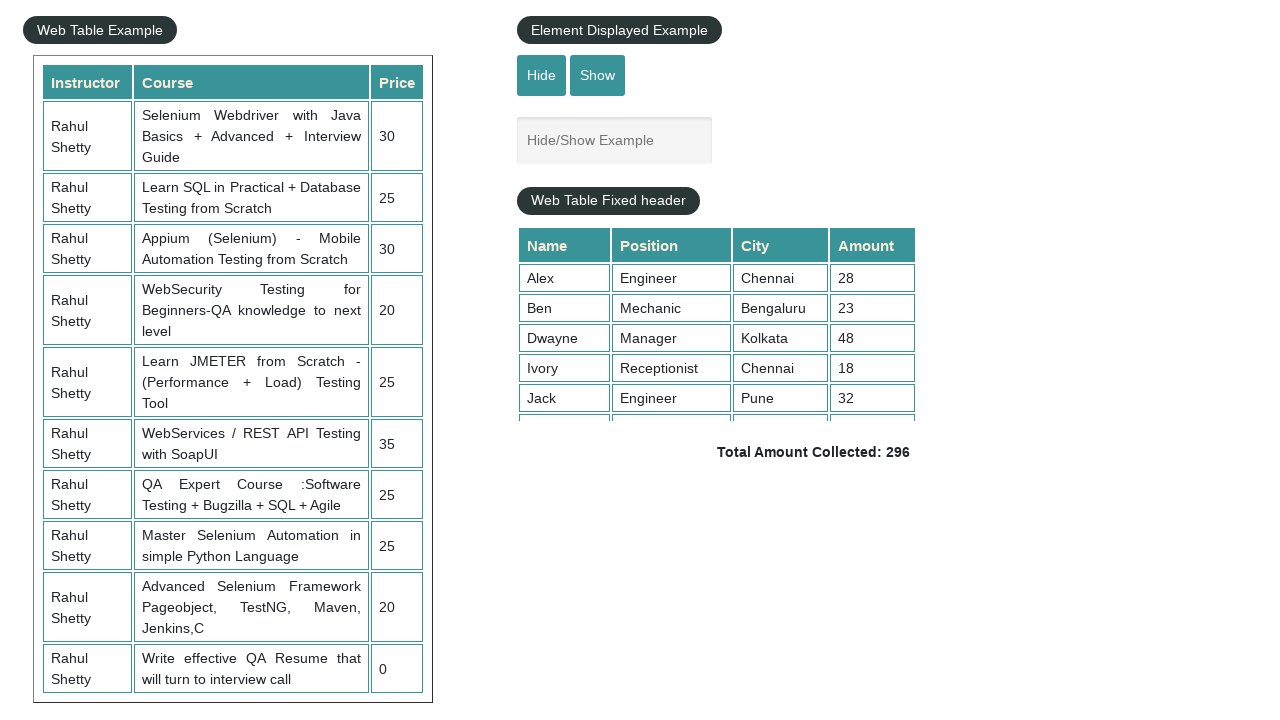

Printed all cell values from second data row
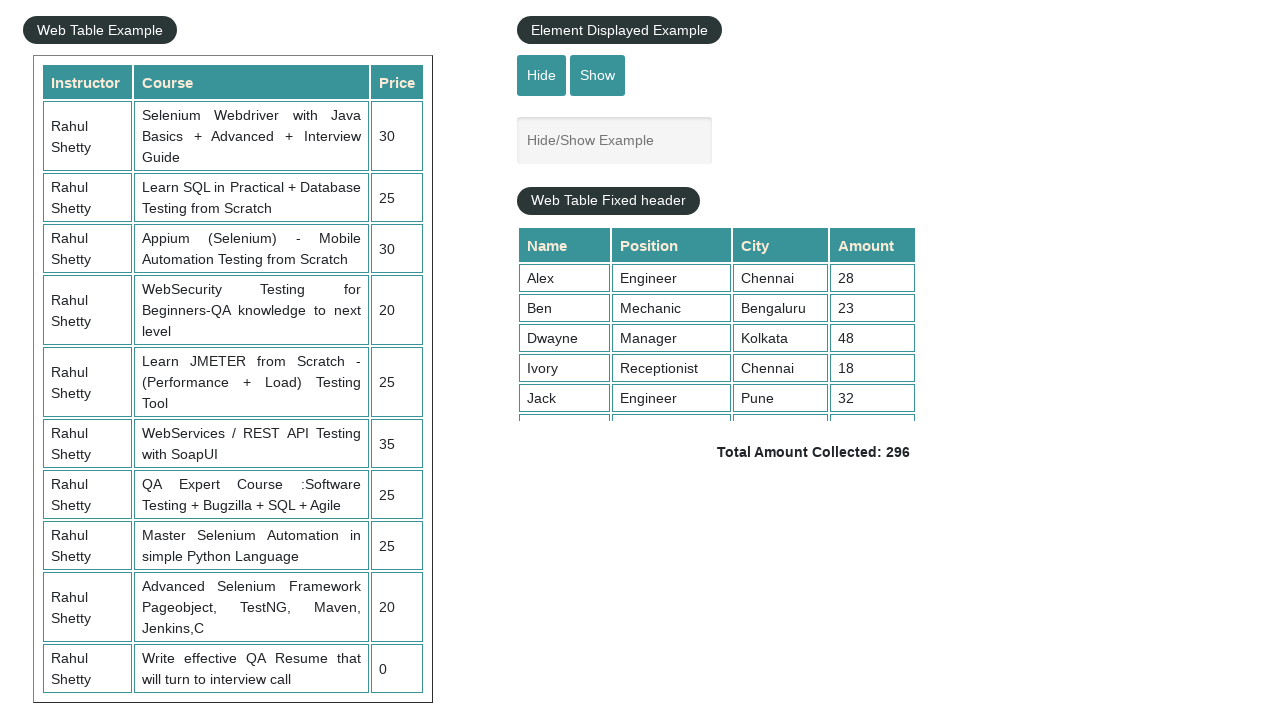

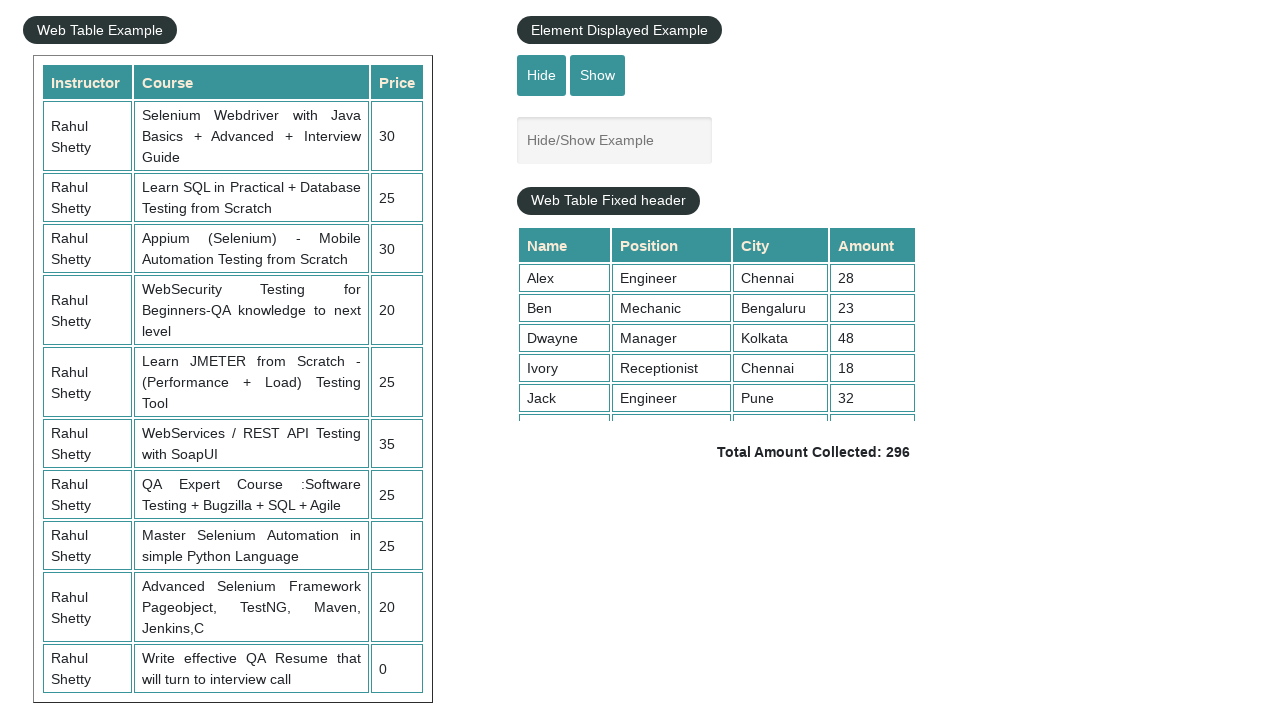